Tests radio button selection by clicking the "Yes" radio button option

Starting URL: https://demoqa.com/radio-button

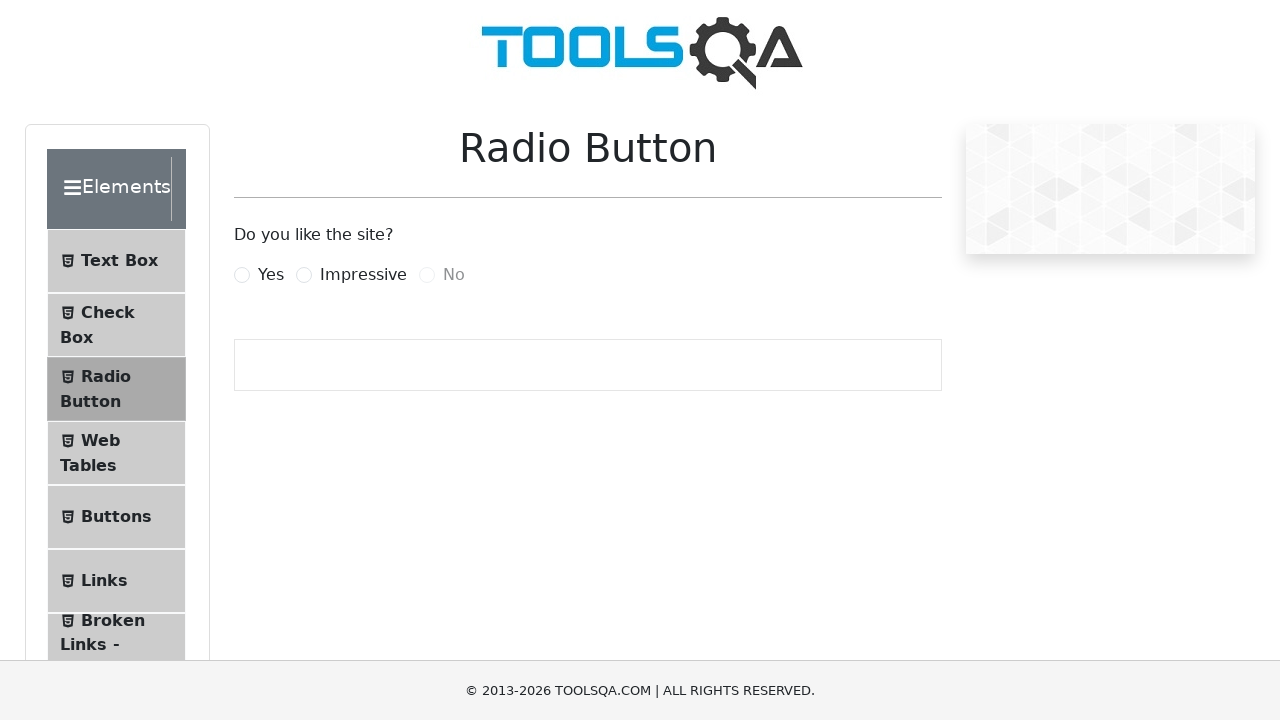

Clicked the 'Yes' radio button option at (271, 275) on label[for='yesRadio']
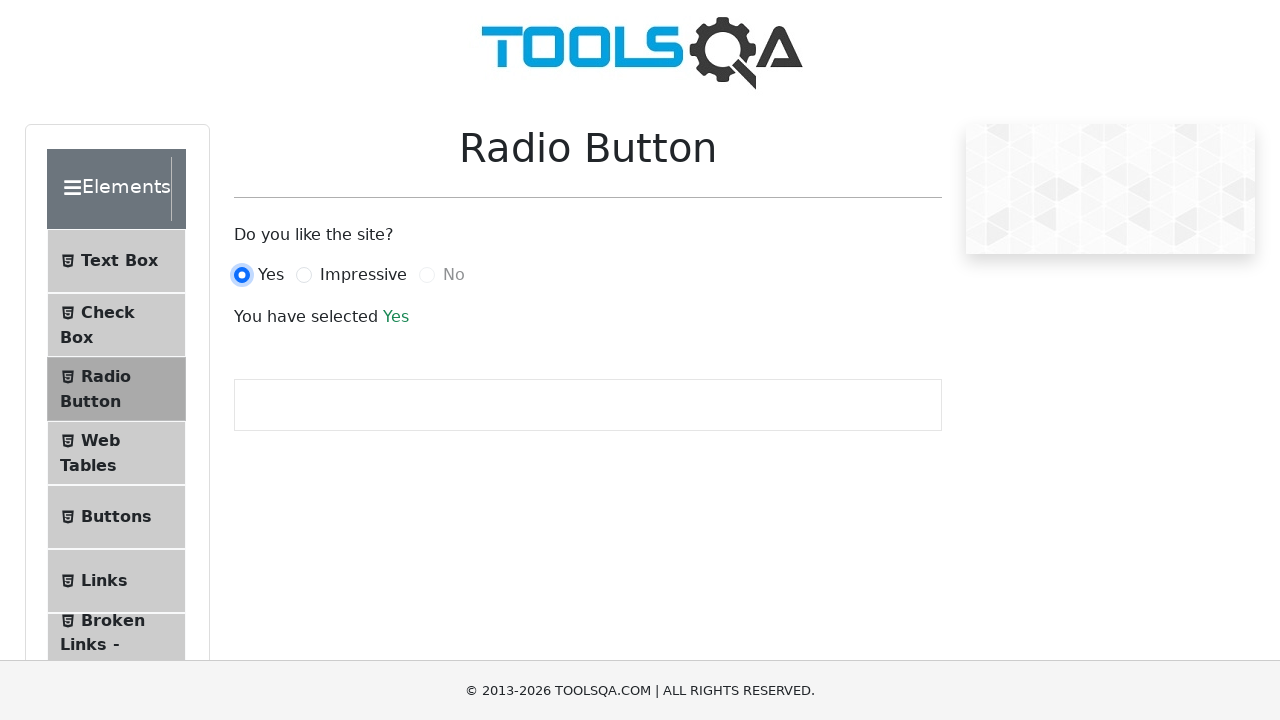

Success message appeared after selecting 'Yes' radio button
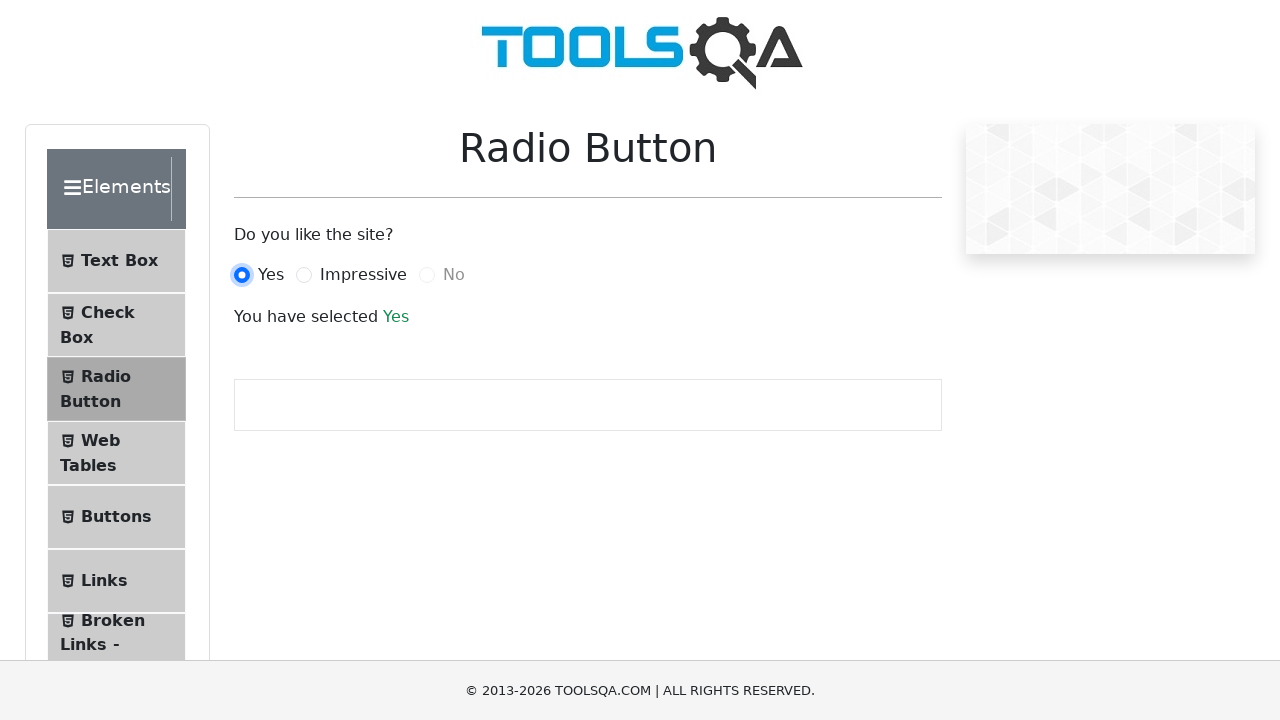

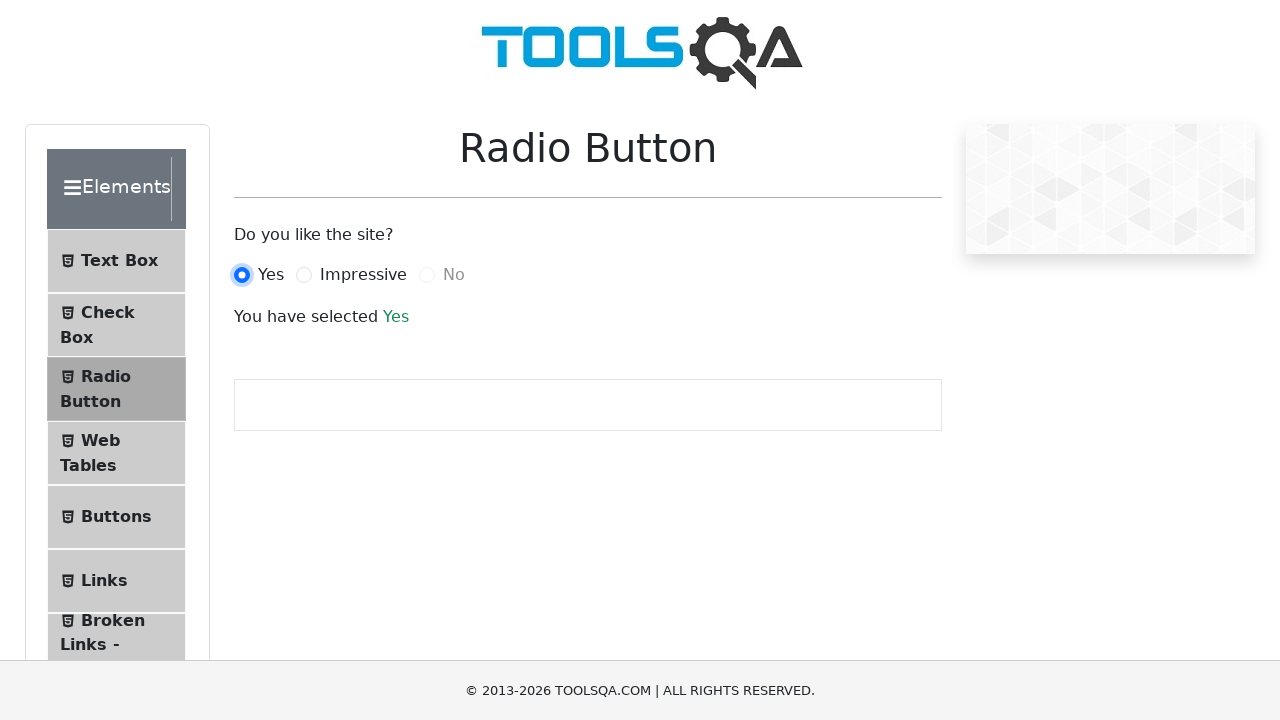